Tests JavaScript confirm dialog interaction by triggering a confirm box and dismissing it

Starting URL: http://www.echoecho.com/javascript4.htm

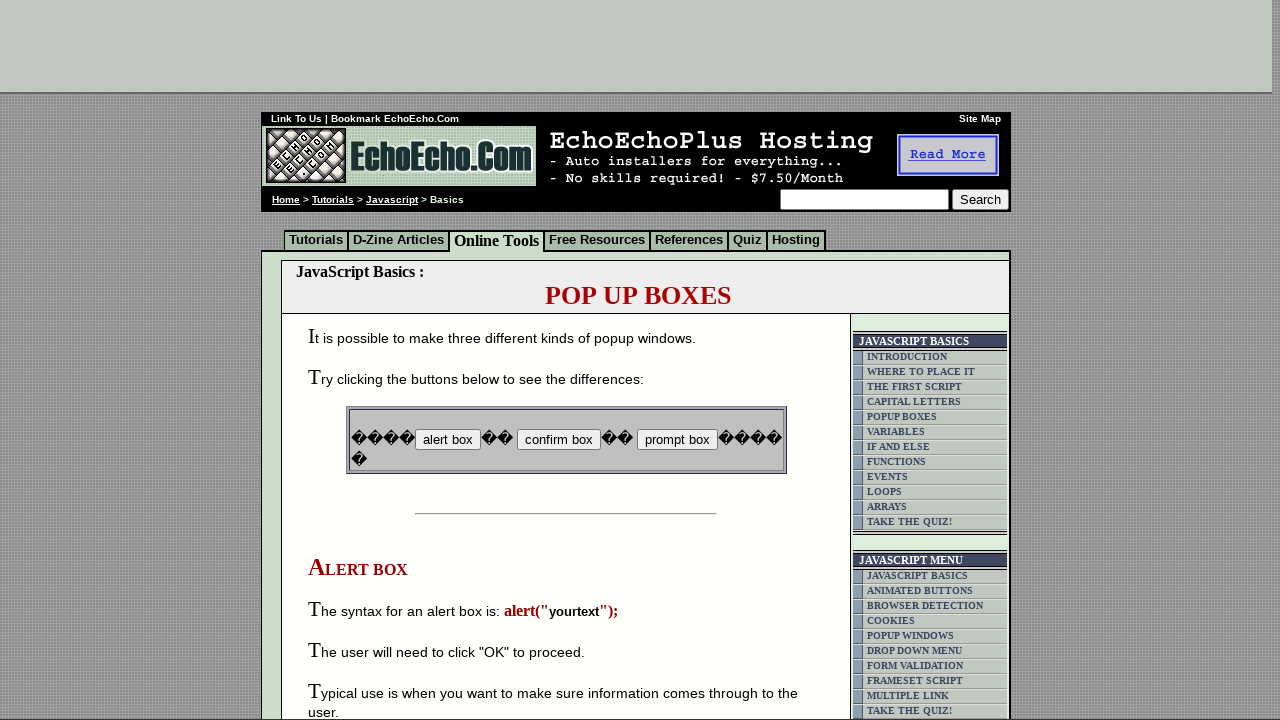

Clicked the confirm box button to trigger the JavaScript confirm dialog at (558, 440) on xpath=//input[@value='confirm box']
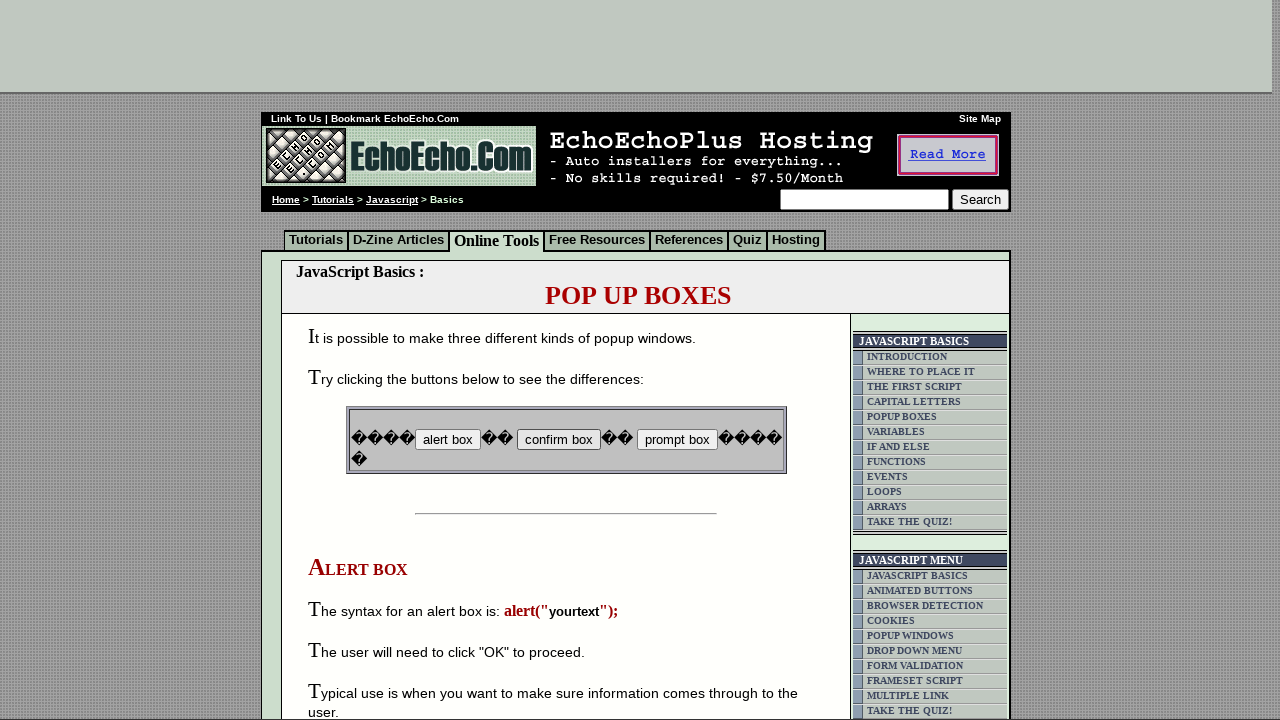

Set up dialog handler to dismiss the confirm dialog by clicking Cancel
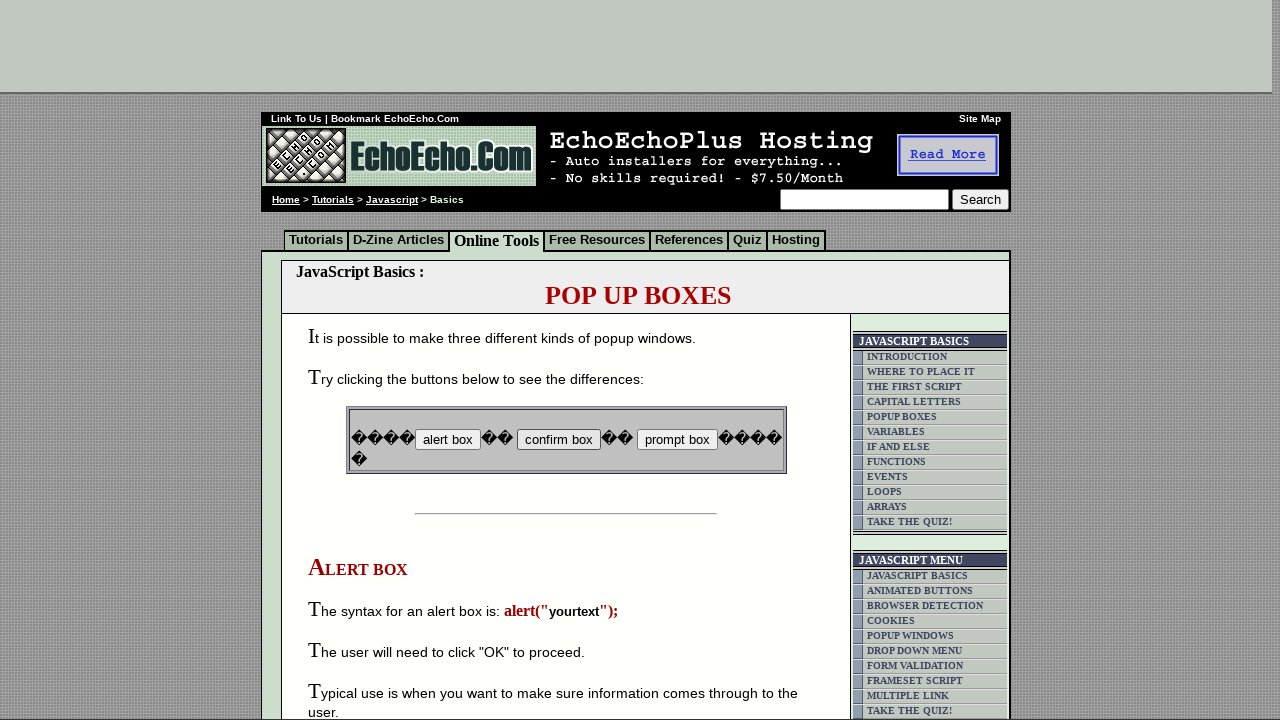

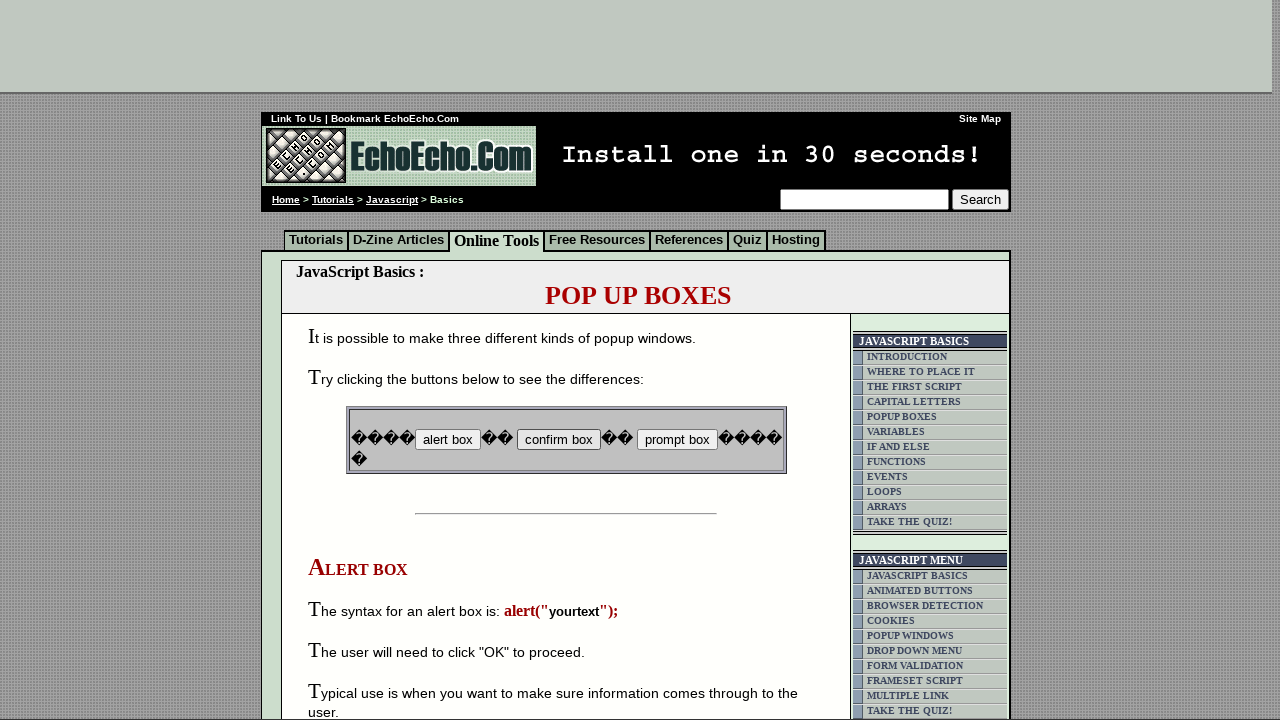